Tests JavaScript timed alert functionality by clicking a button that triggers an alert after a delay, then accepting the alert dialog.

Starting URL: https://demoqa.com/alerts

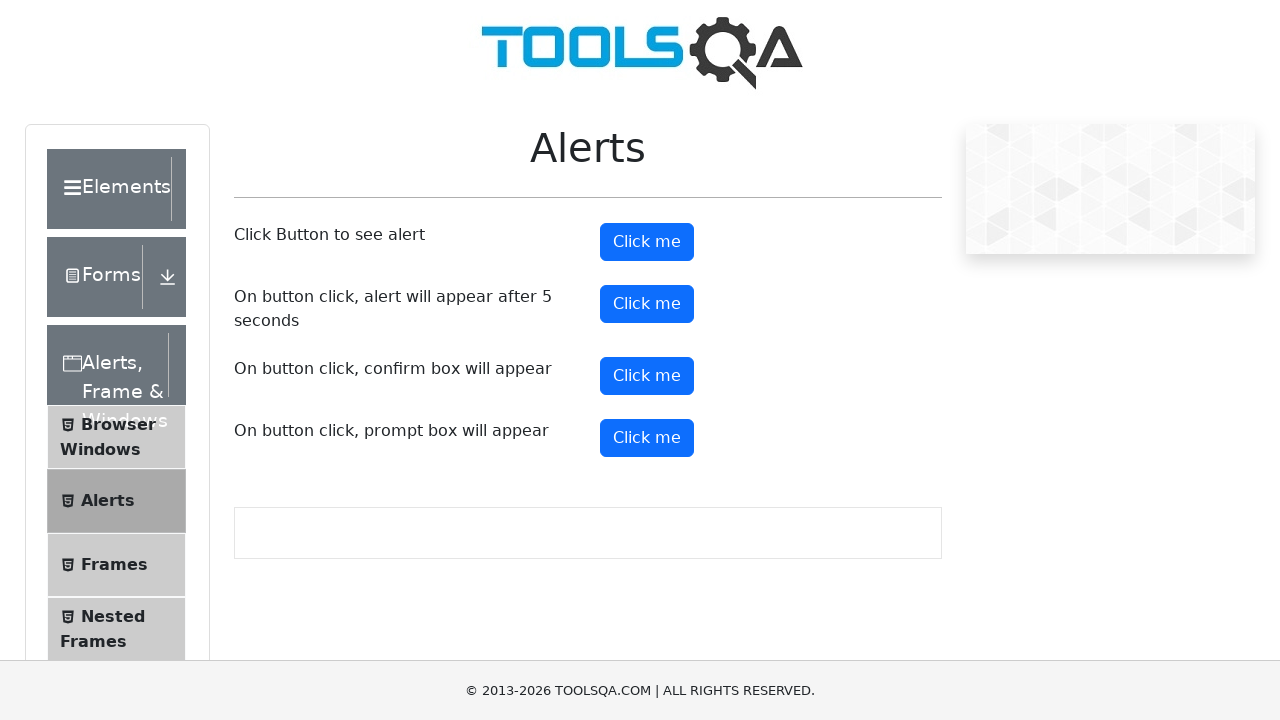

Set up dialog handler to accept alerts
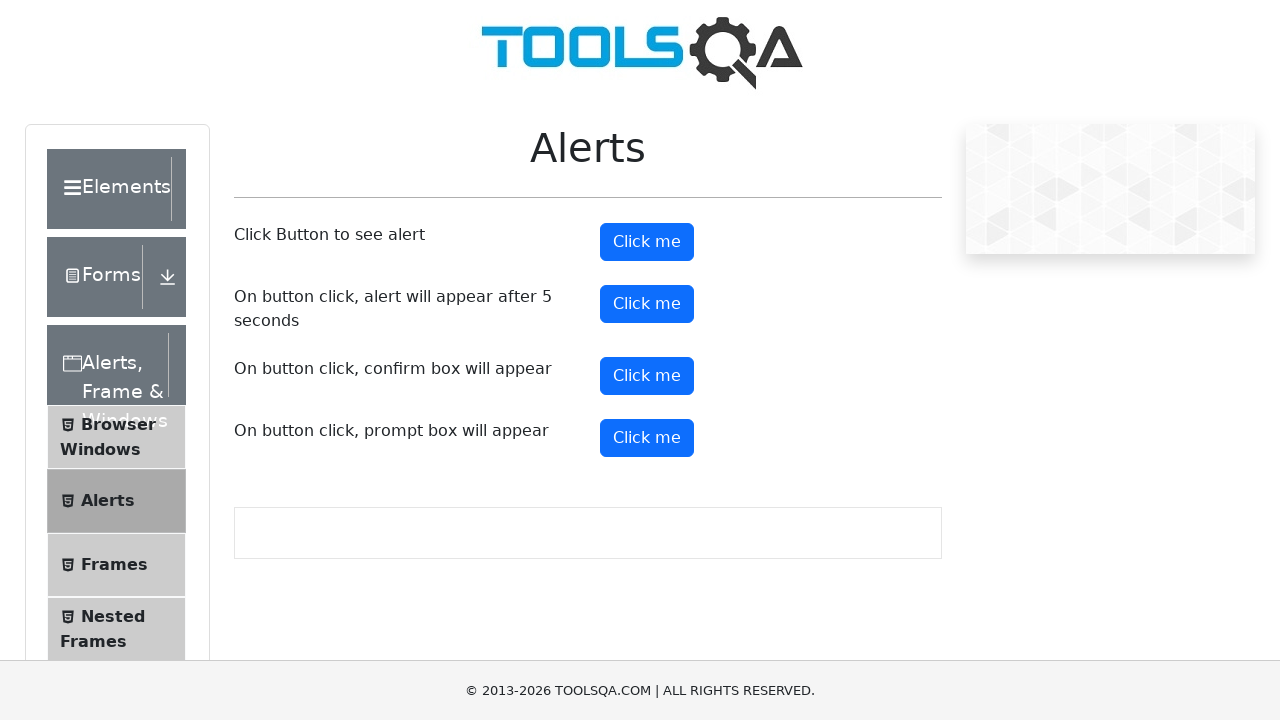

Clicked the timer alert button at (647, 304) on button#timerAlertButton
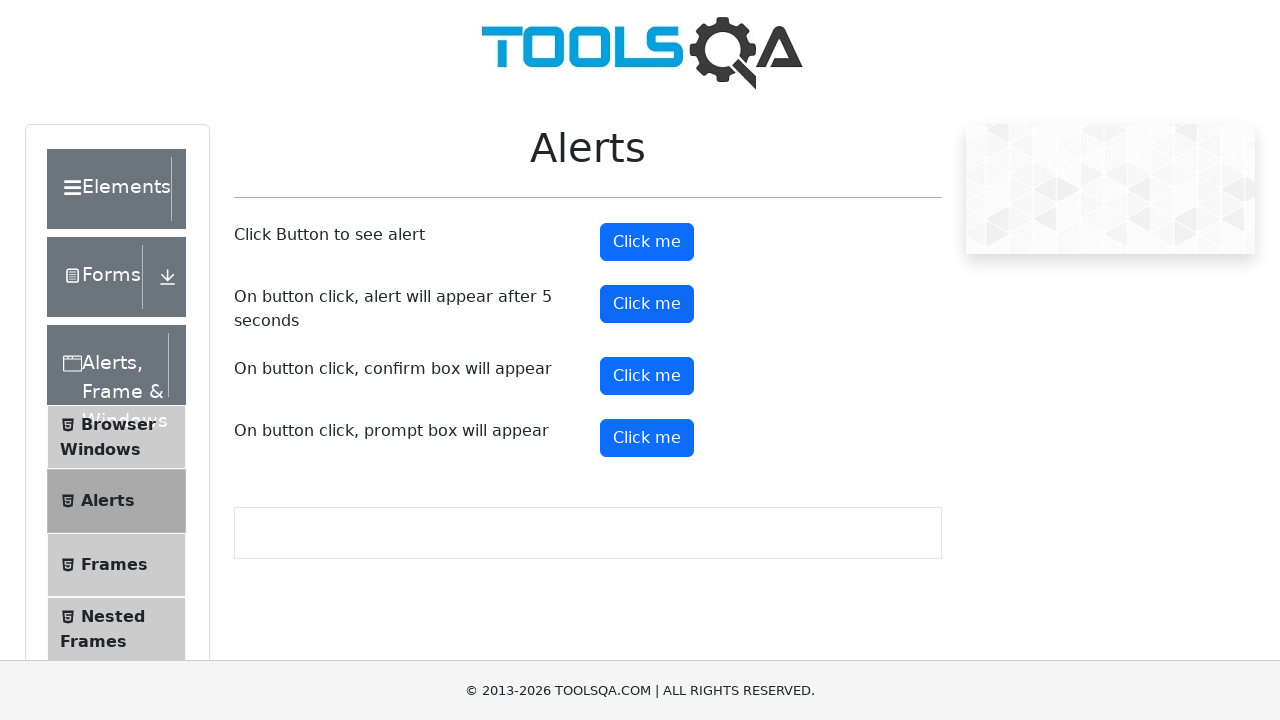

Waited 6 seconds for timed alert to appear and be handled
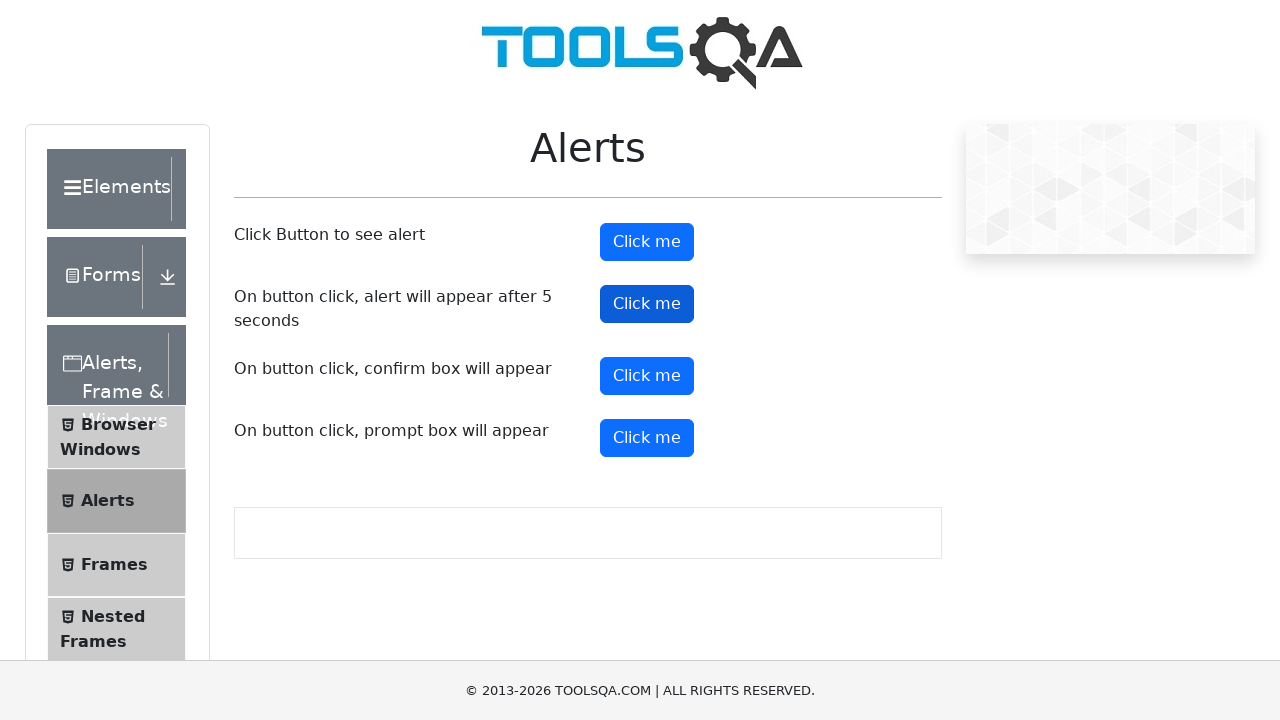

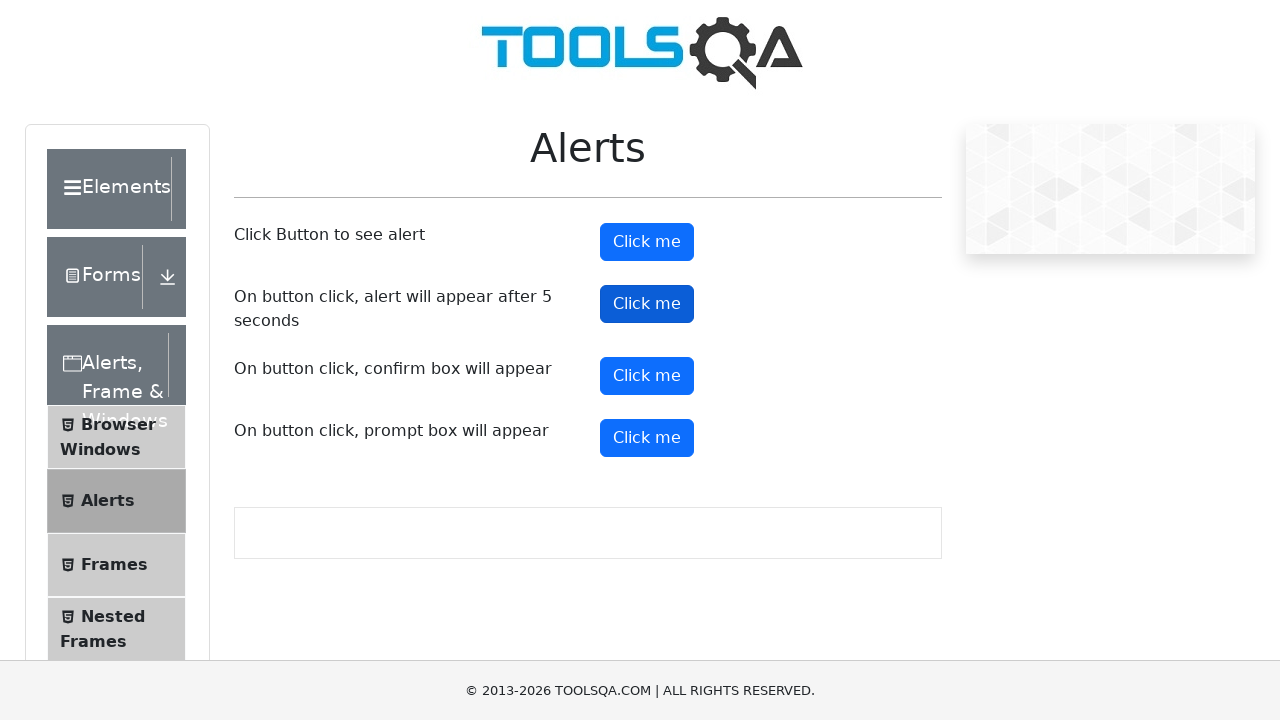